Tests a math exercise form by reading a value from the page, calculating a logarithmic formula result, entering the answer, selecting checkbox and radio button options, and submitting the form.

Starting URL: https://suninjuly.github.io/math.html

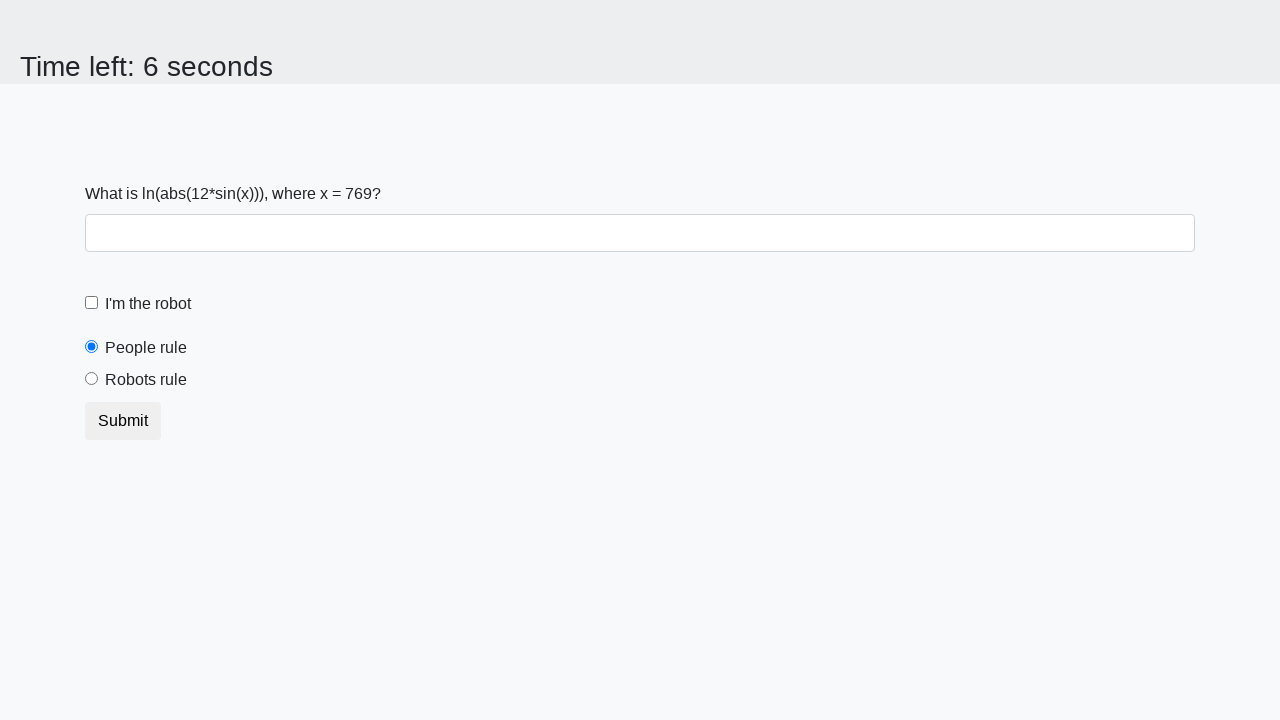

Located the input value element
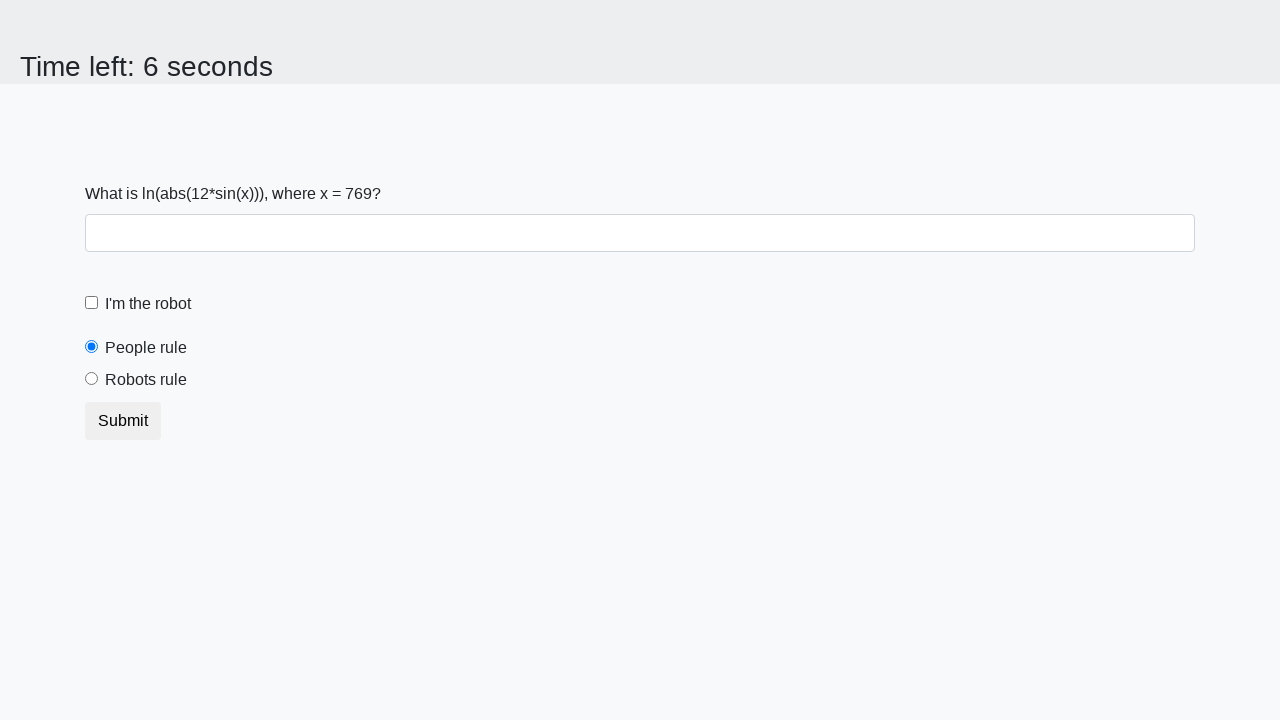

Retrieved x value from page: 769
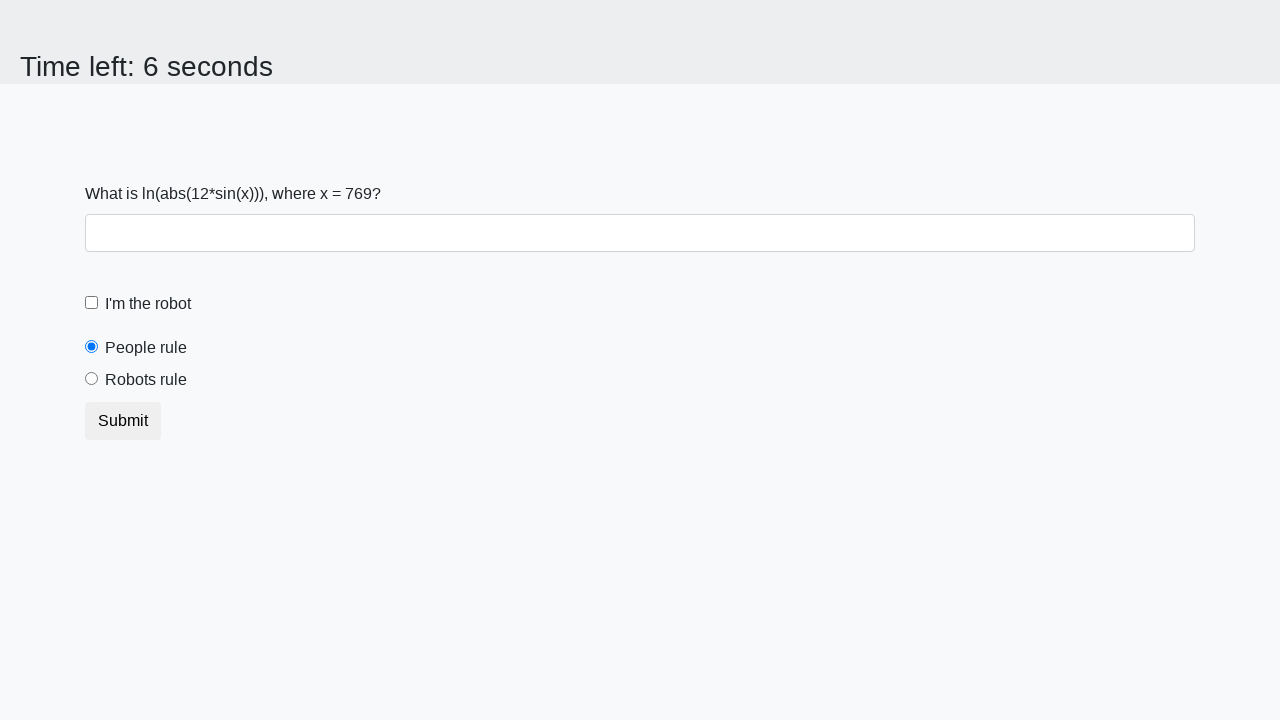

Calculated logarithmic formula result: 2.0334366367923478
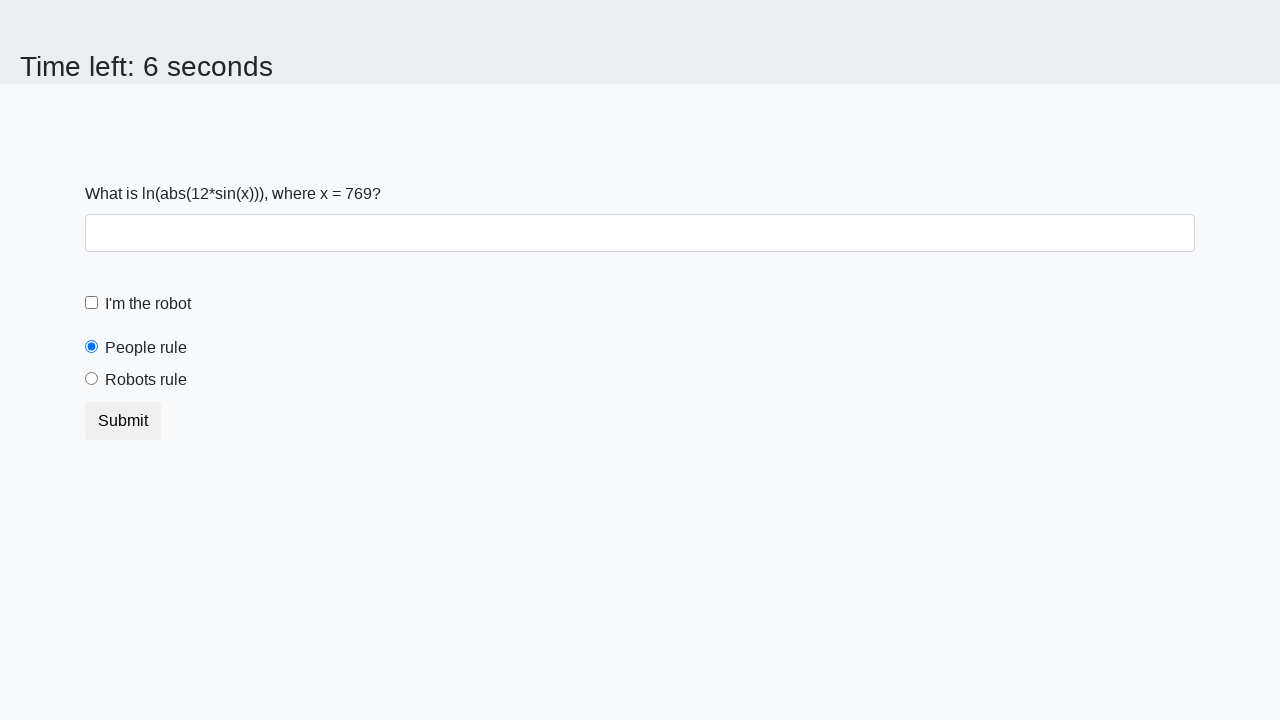

Filled answer field with calculated value: 2.0334366367923478 on #answer
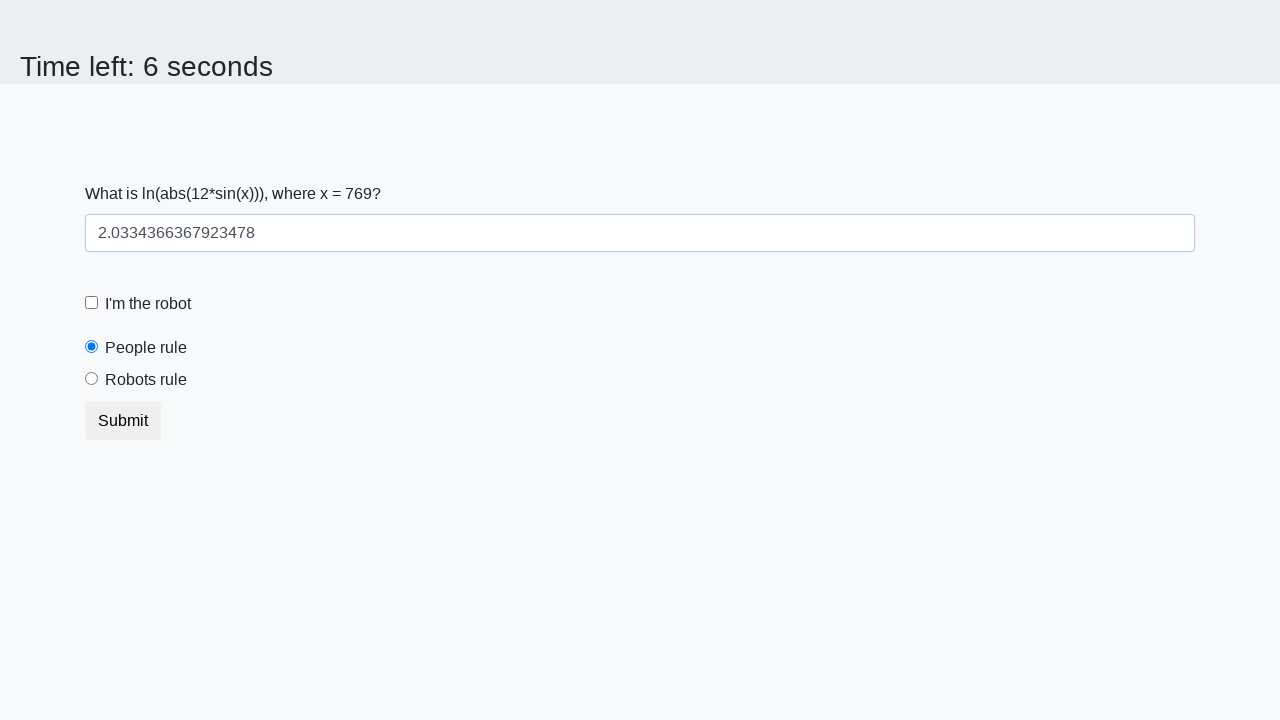

Clicked the 'I'm a robot' rule checkbox at (92, 379) on #robotsRule
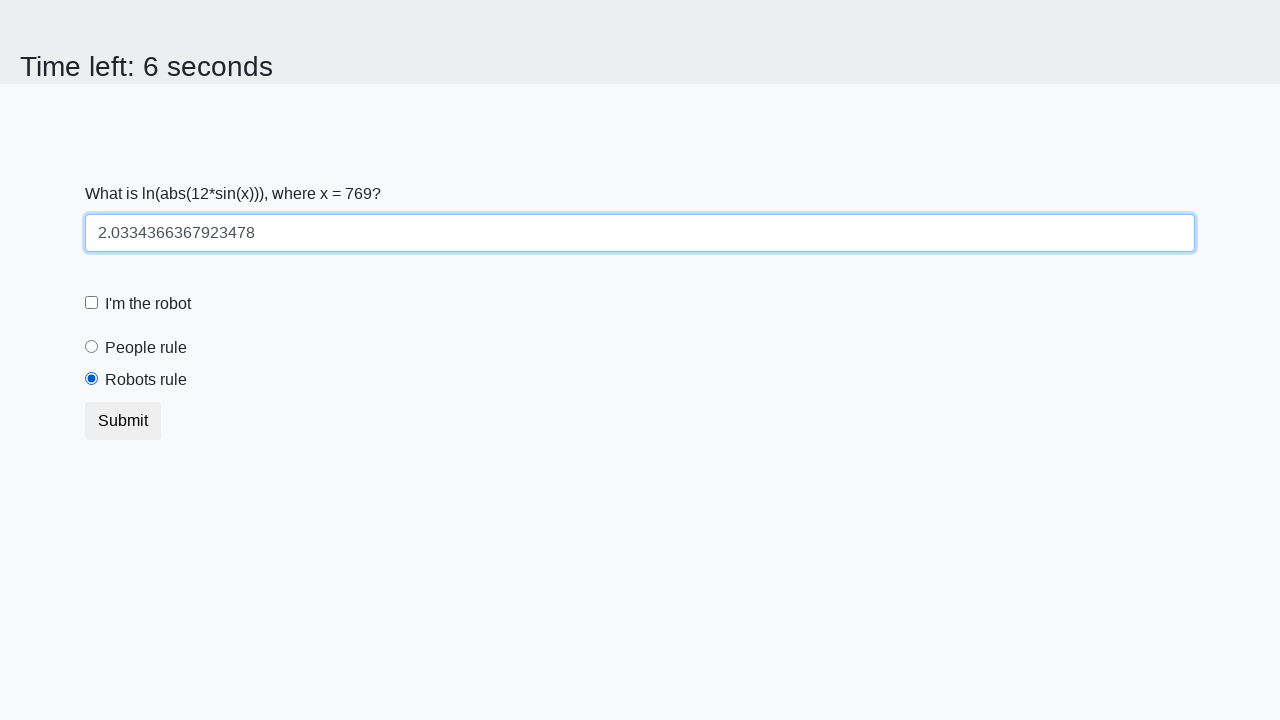

Clicked the robot radio button at (92, 303) on #robotCheckbox
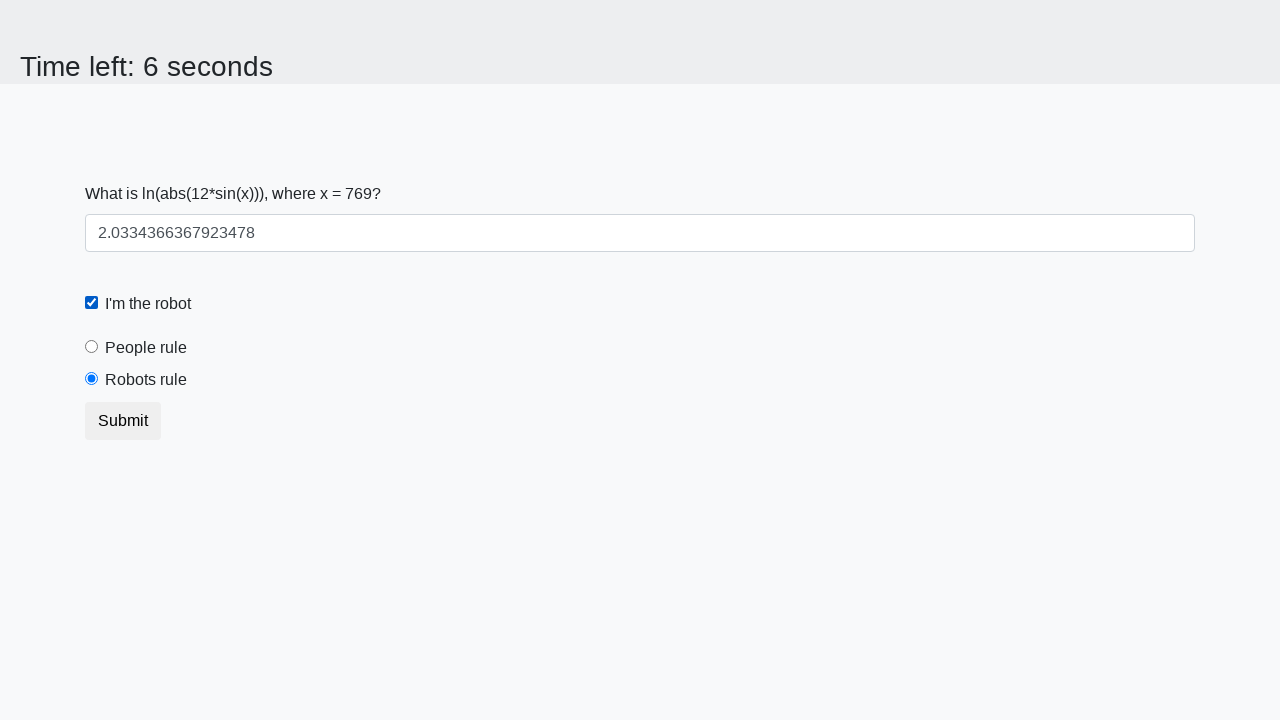

Clicked the submit button to submit the form at (123, 421) on .btn.btn-default
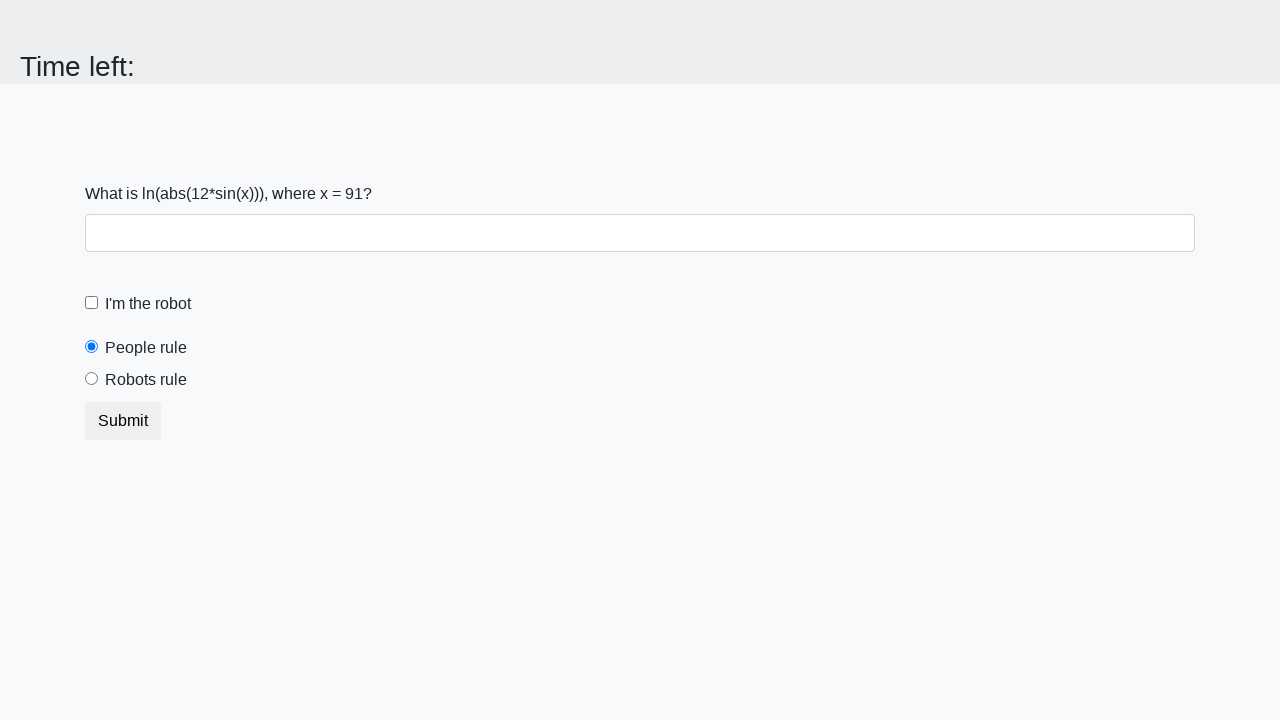

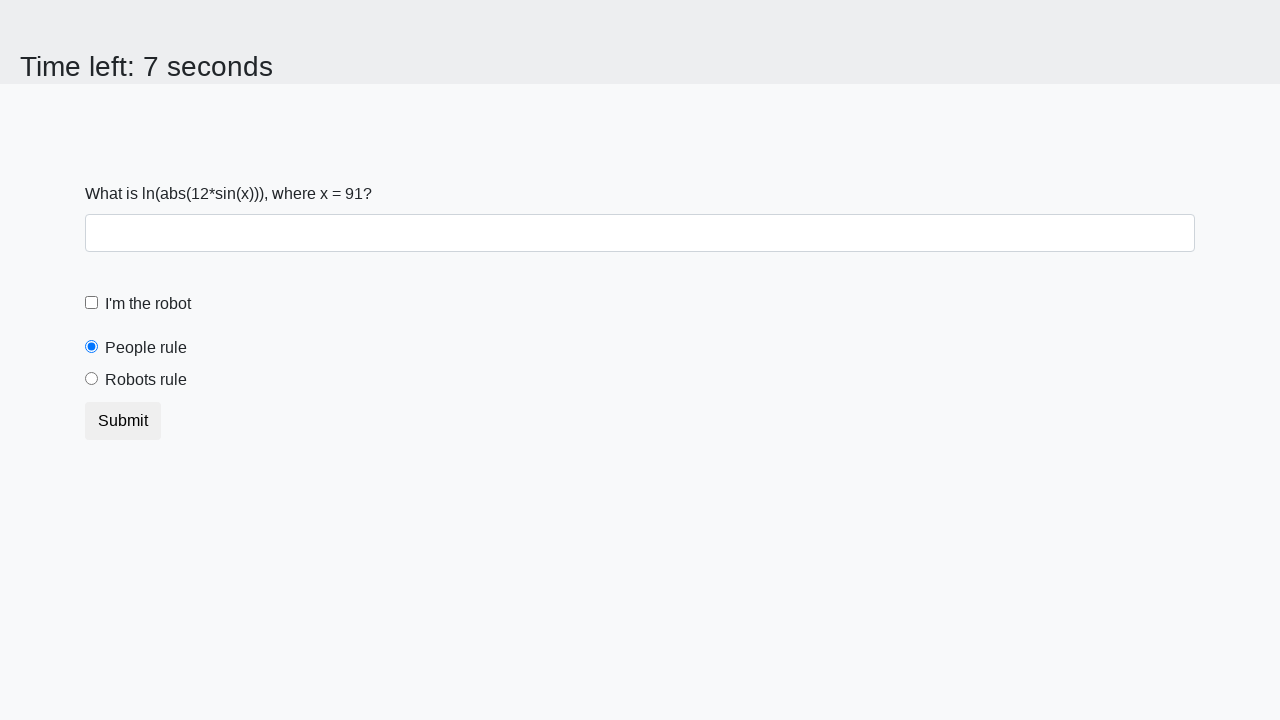